Tests clicking a button identified by CSS class on a UI testing playground page that demonstrates class attribute challenges.

Starting URL: http://uitestingplayground.com/classattr

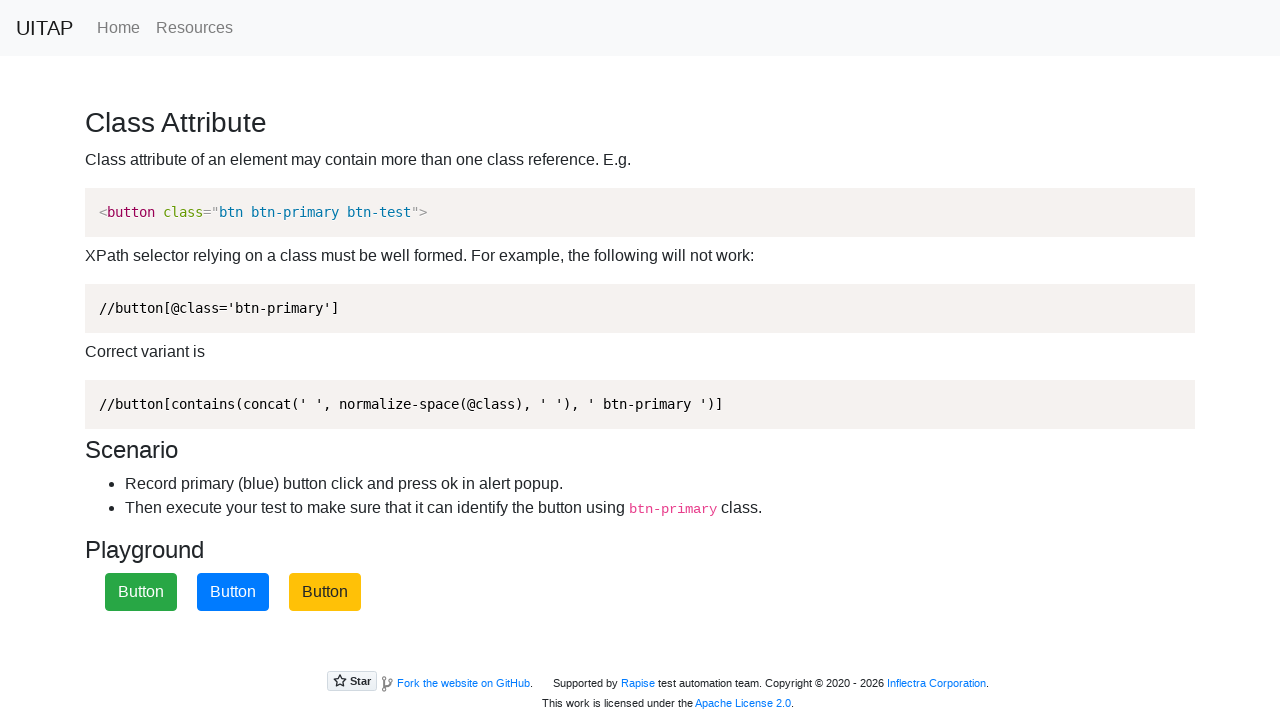

Navigated to UI Testing Playground class attribute page
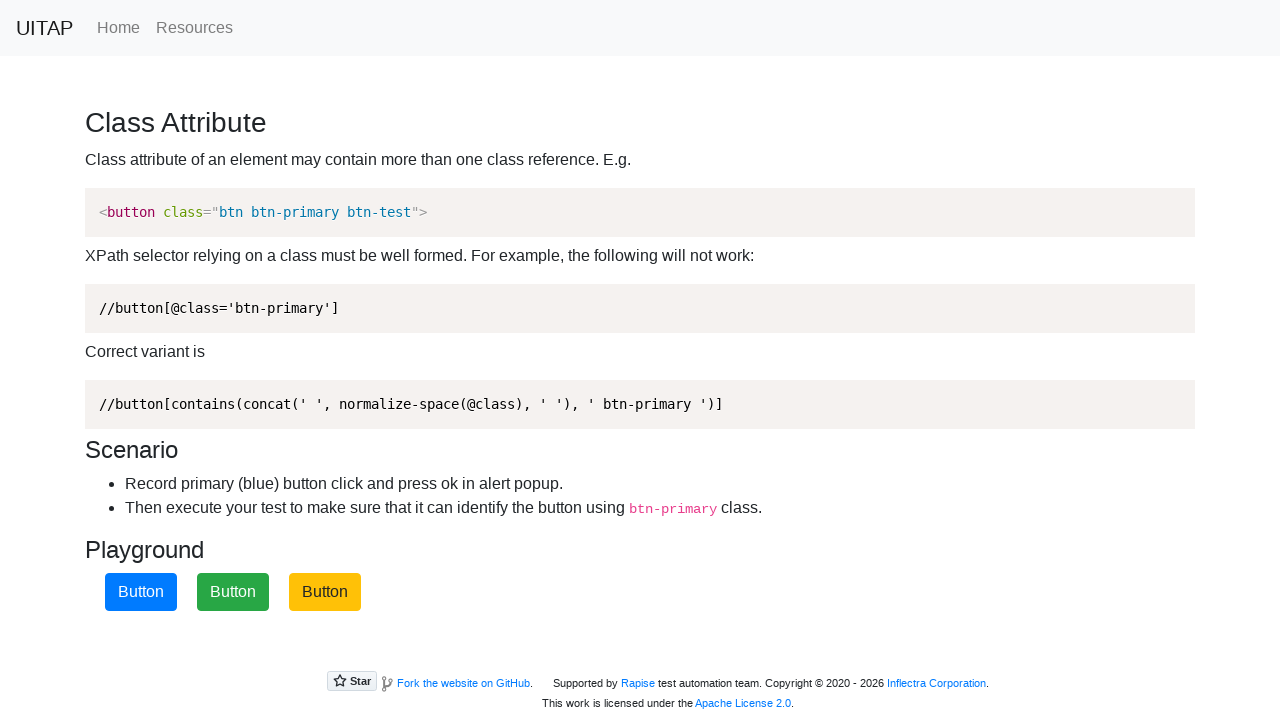

Clicked the blue primary button identified by .btn-primary class at (141, 592) on .btn-primary
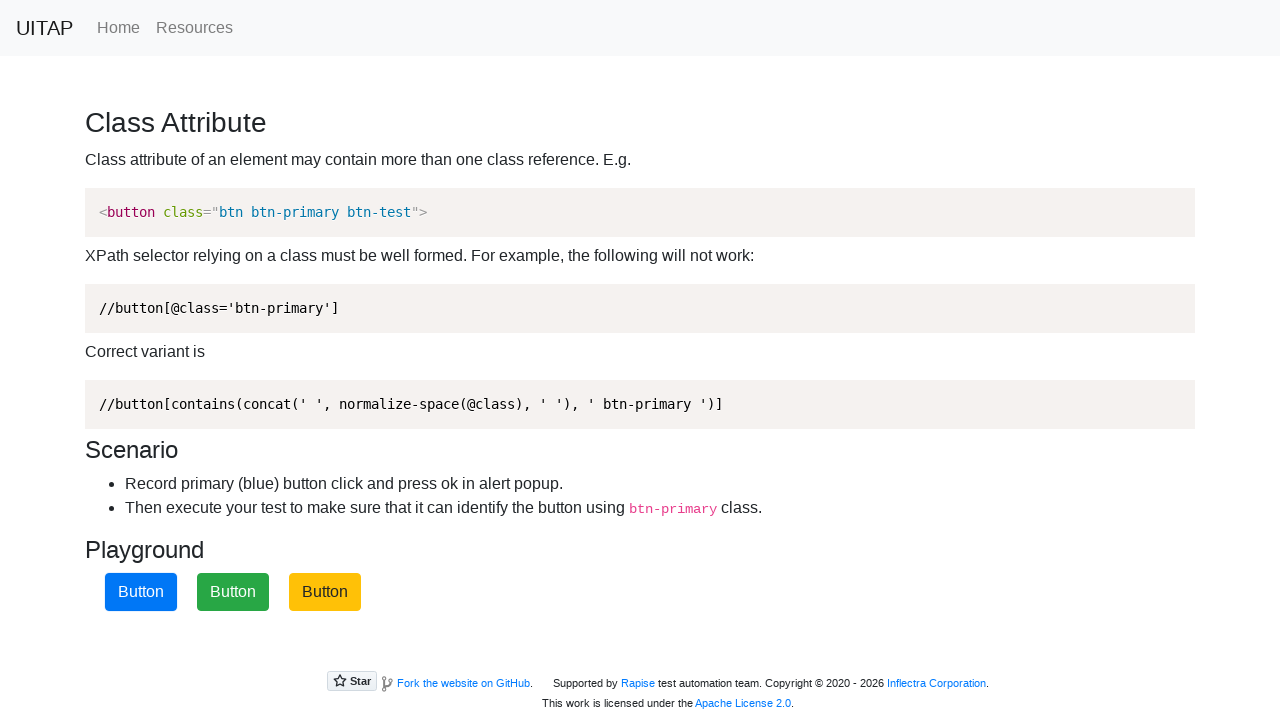

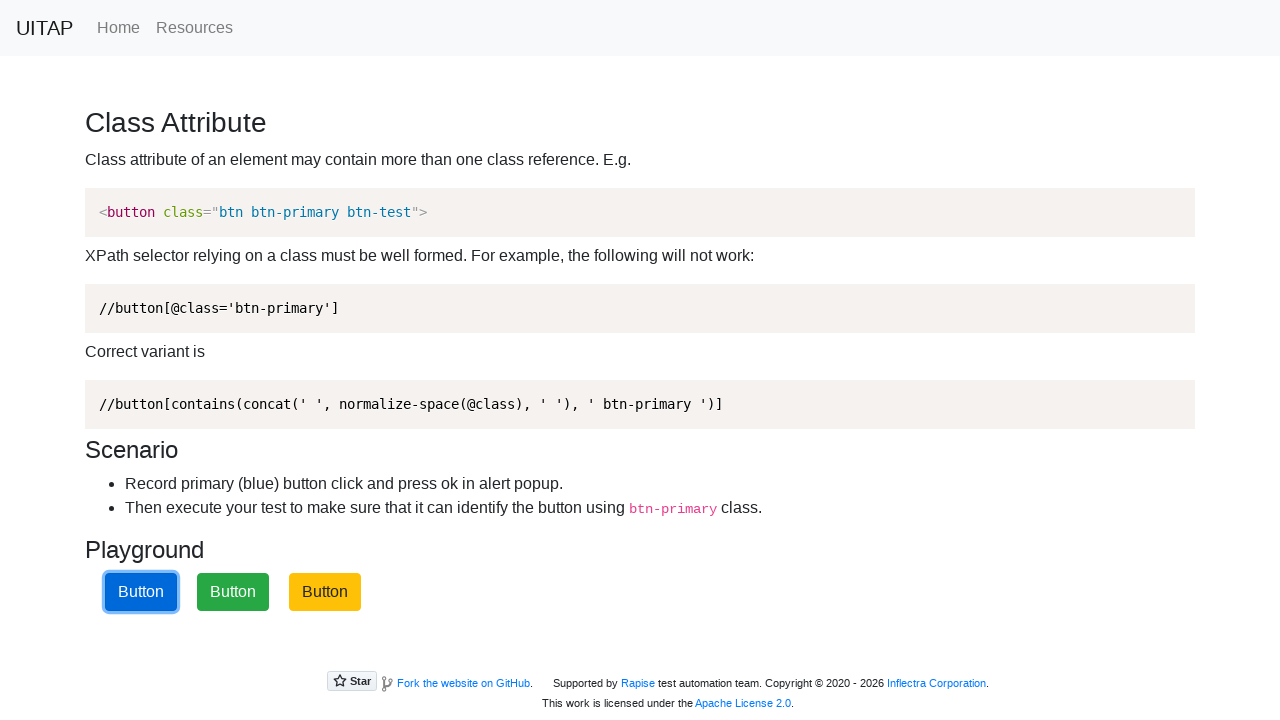